Tests clicking the "About Us" link on ParaBank website and verifies the page title displays "ParaSoft Demo Website"

Starting URL: https://parabank.parasoft.com/parabank/index.htm

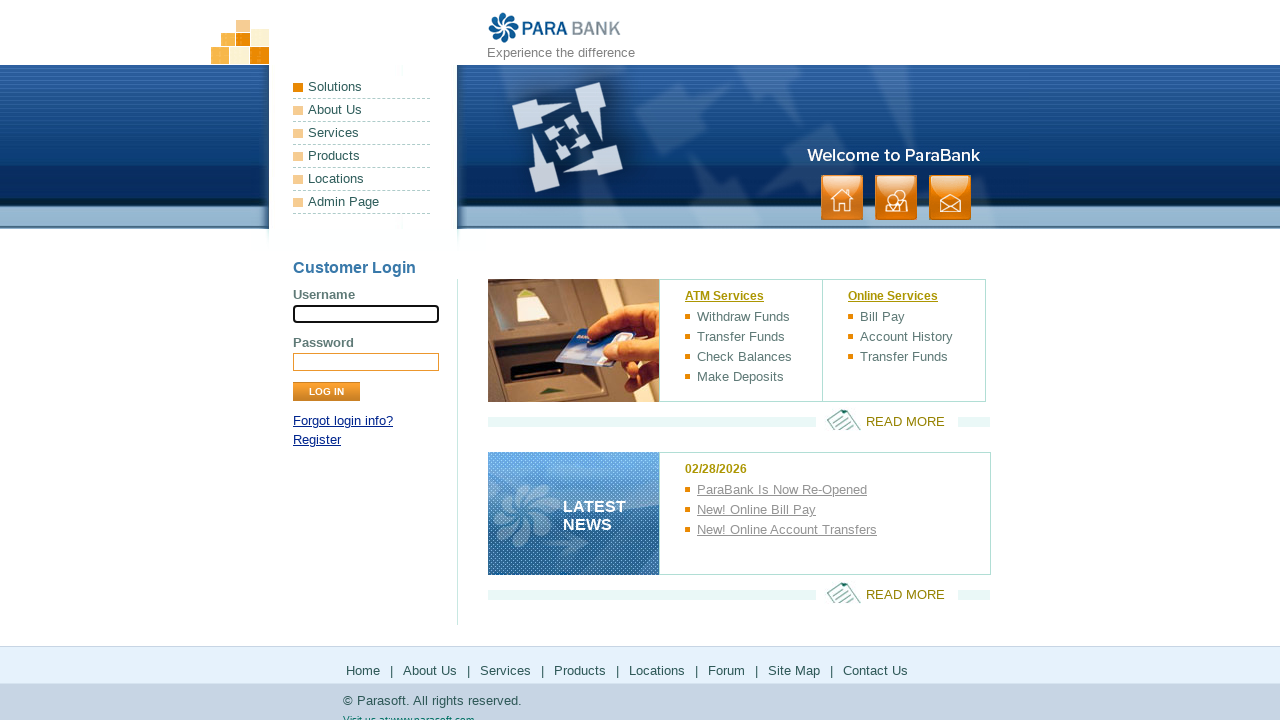

Clicked on 'About Us' link at (362, 110) on a:has-text('About Us')
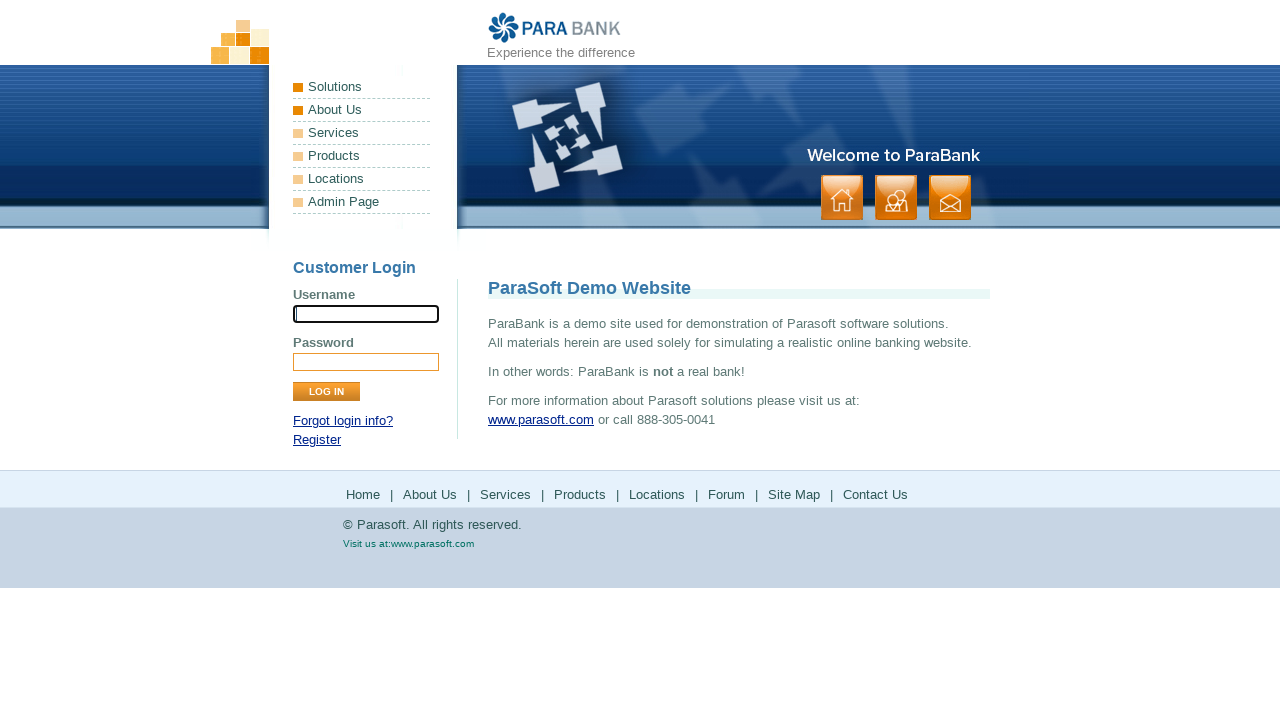

Page title 'ParaSoft Demo Website' displayed
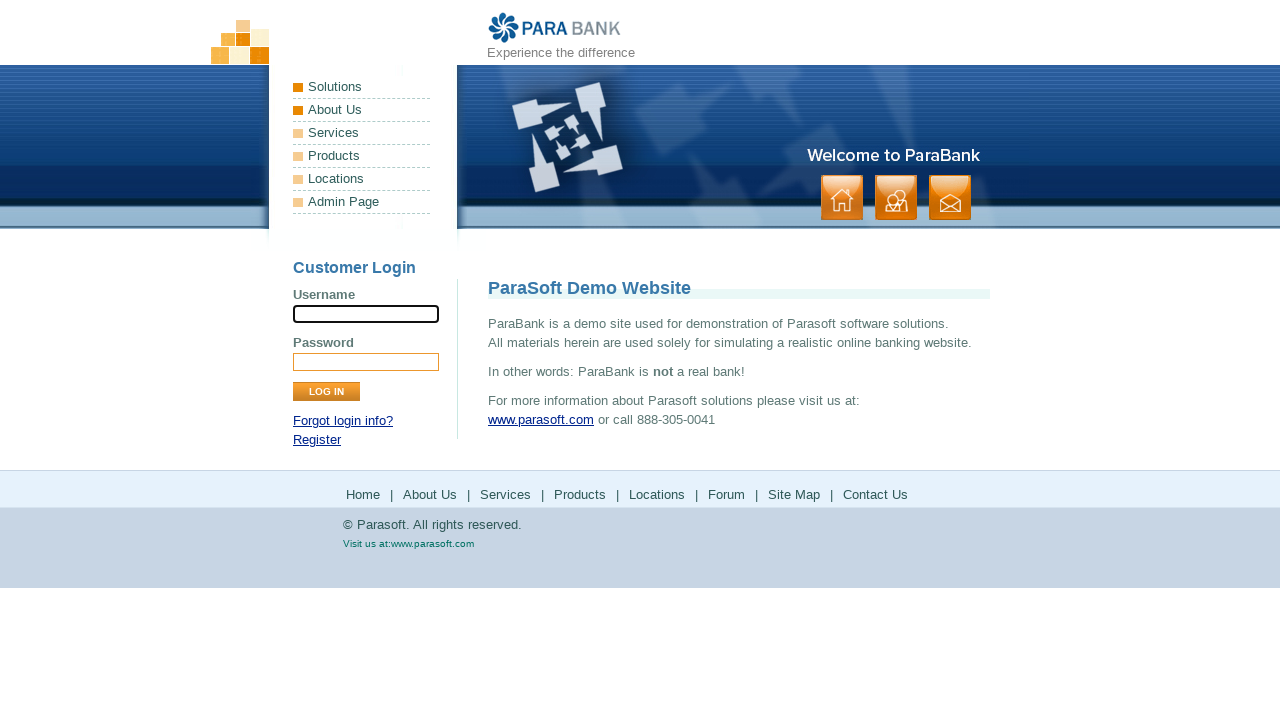

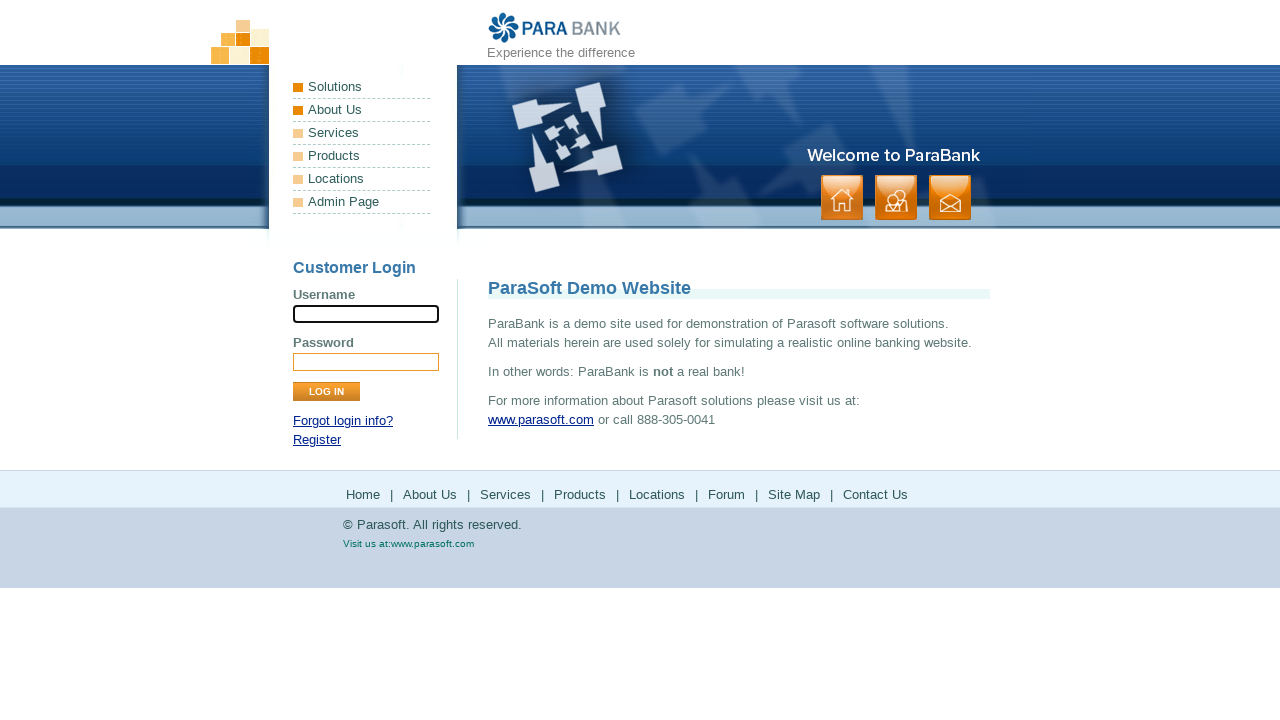